Tests the Add/Remove Elements functionality by clicking the Add Element button, verifying the Delete button appears, clicking Delete, and verifying the page title remains visible

Starting URL: https://the-internet.herokuapp.com/add_remove_elements/

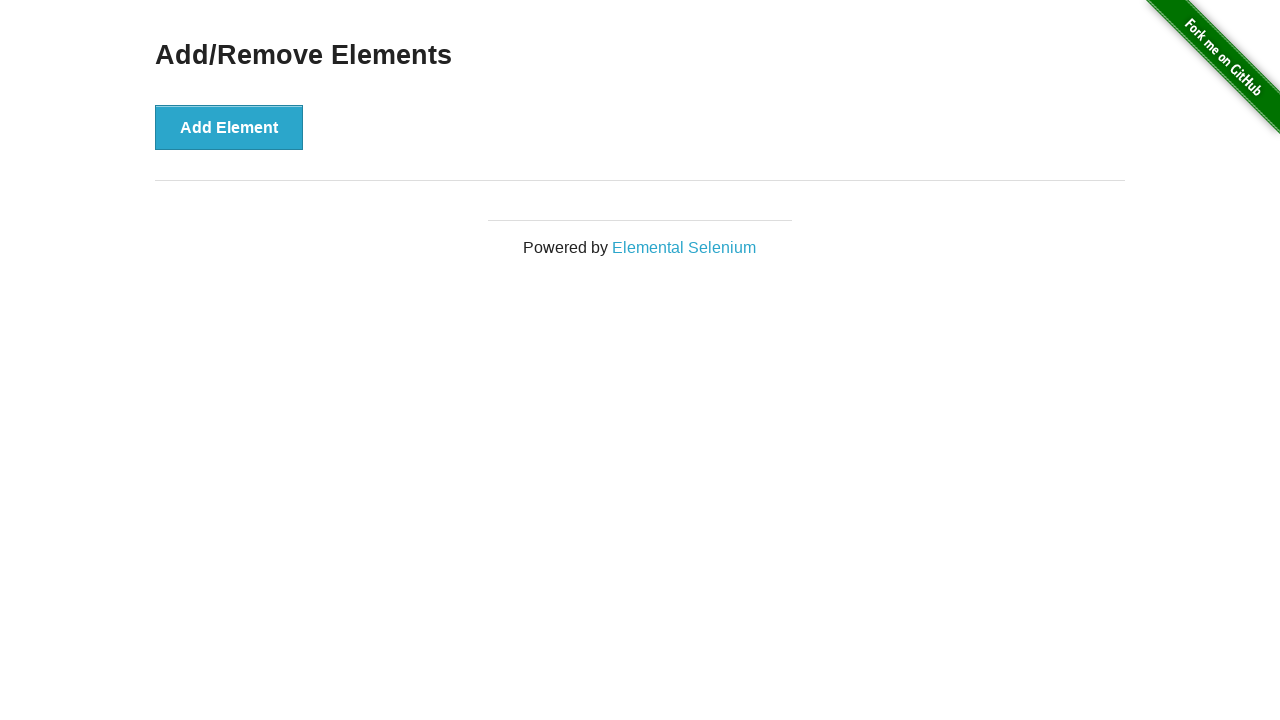

Clicked the Add Element button at (229, 127) on xpath=//*[text()='Add Element']
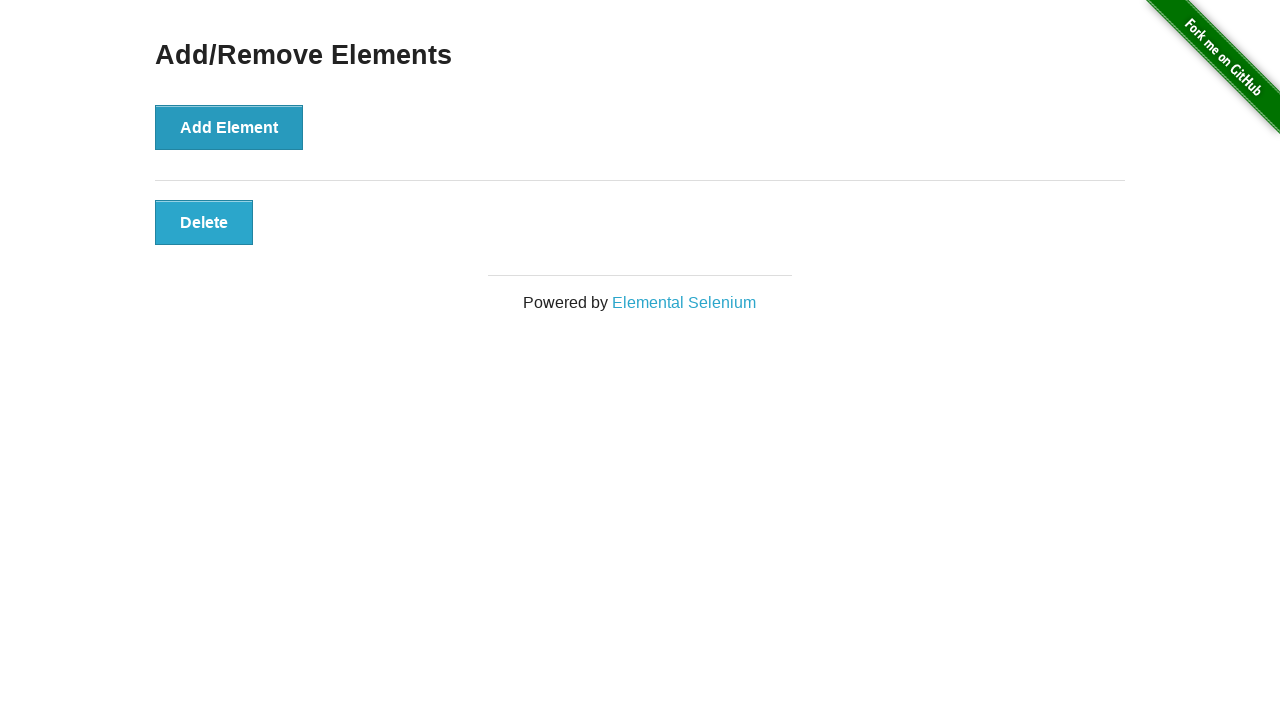

Waited for Delete button to appear
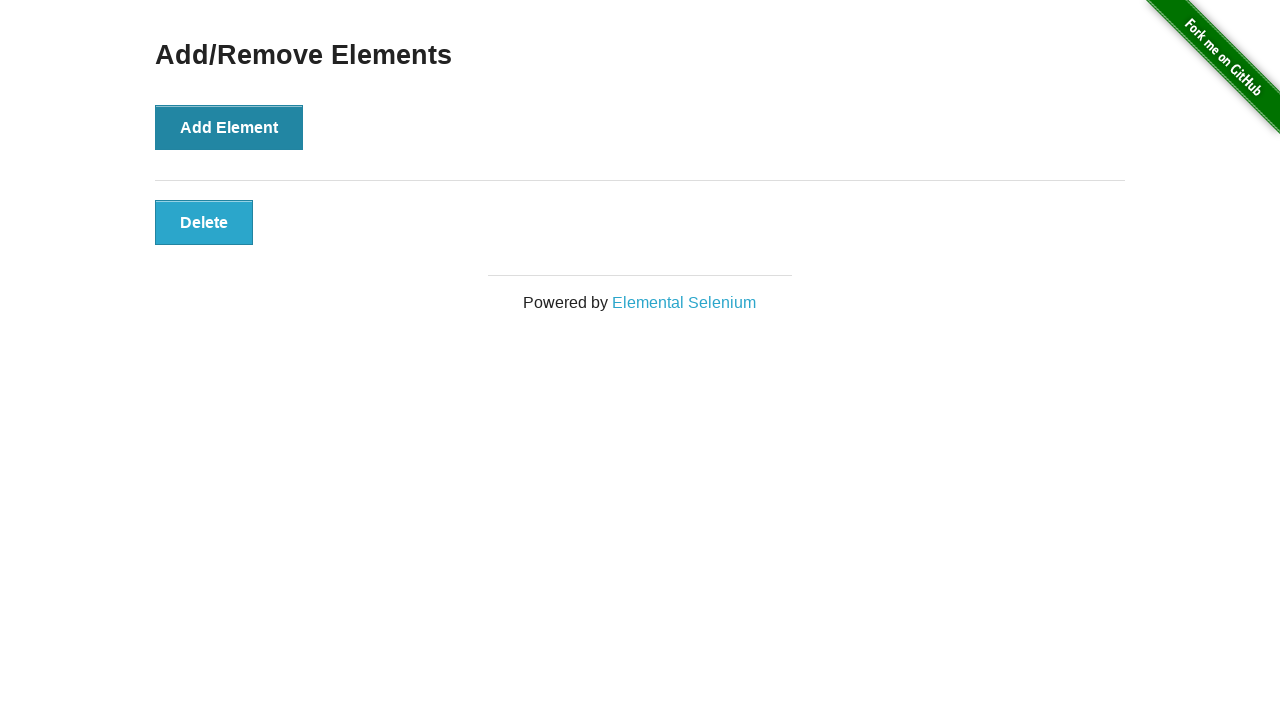

Located the Delete button element
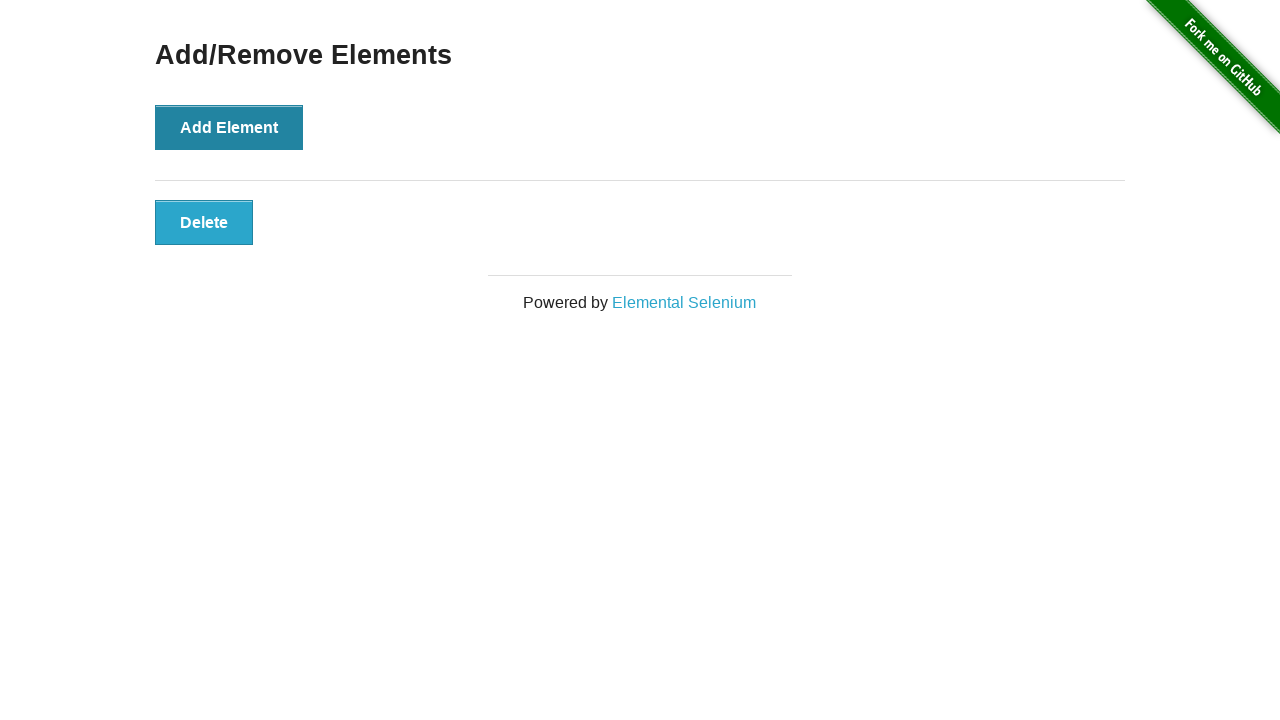

Verified Delete button is visible
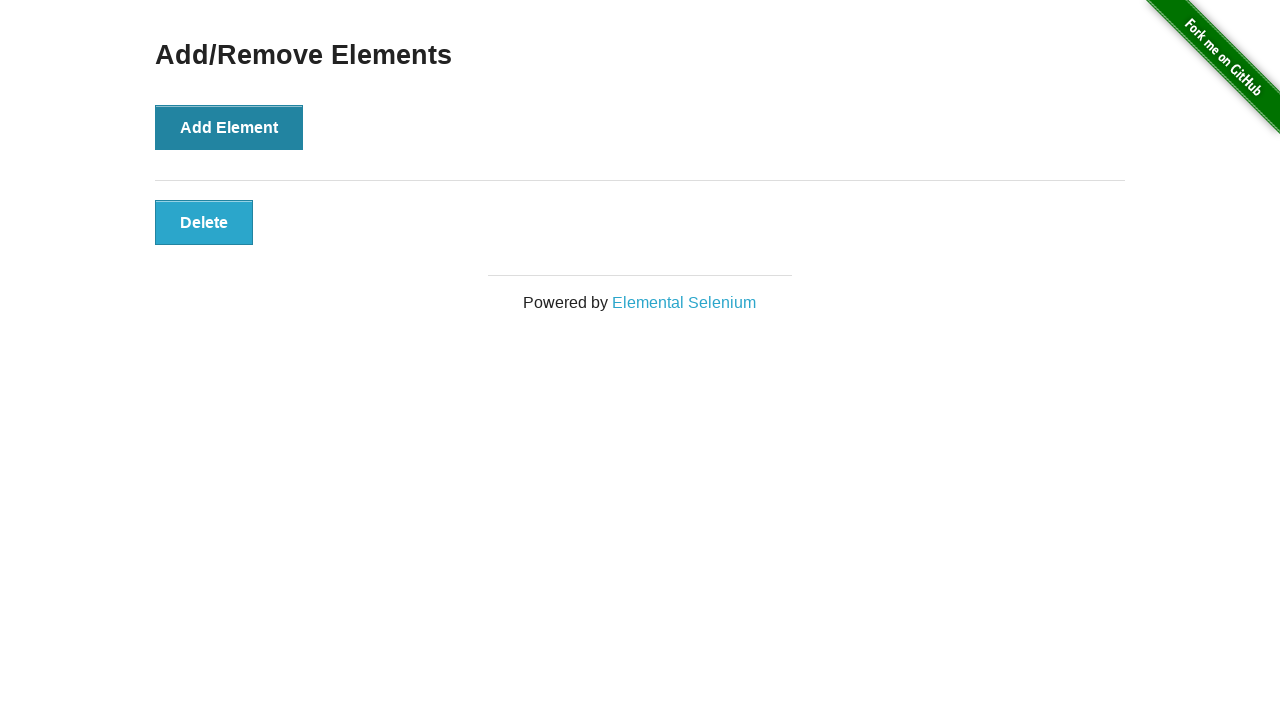

Clicked the Delete button at (204, 222) on xpath=//*[text()='Delete']
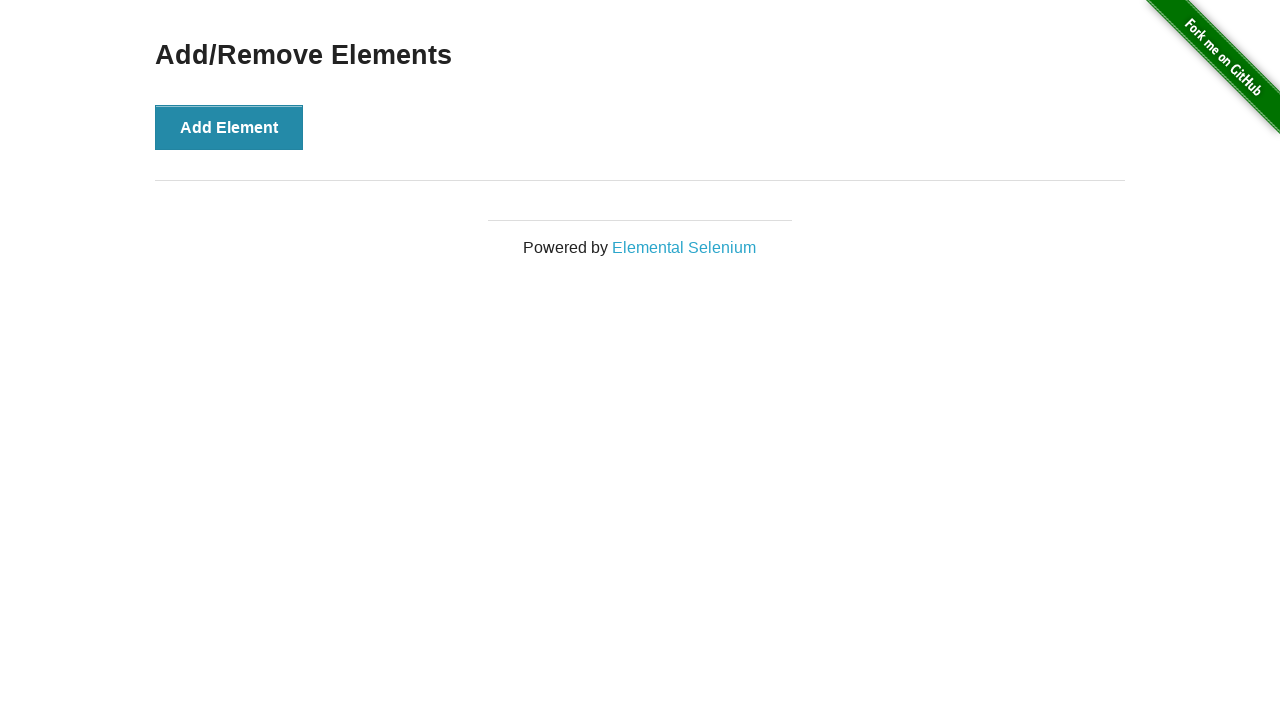

Located the Add/Remove Elements heading
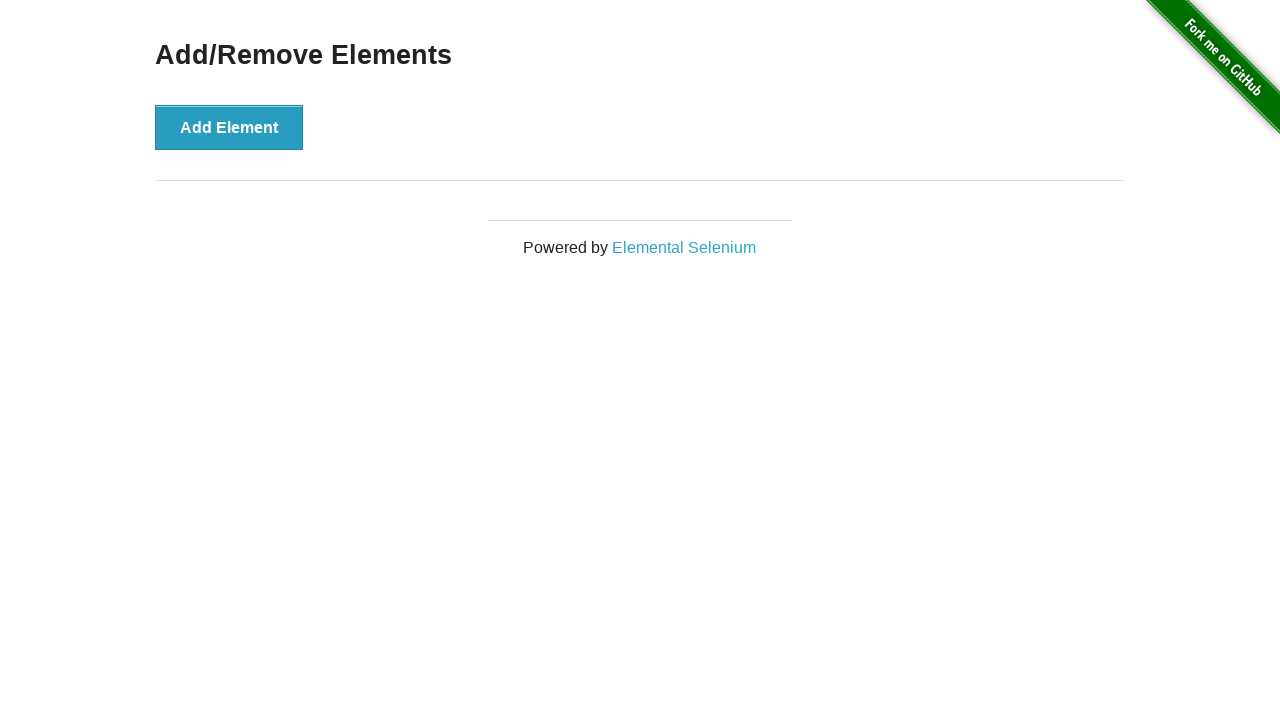

Verified Add/Remove Elements heading is still visible
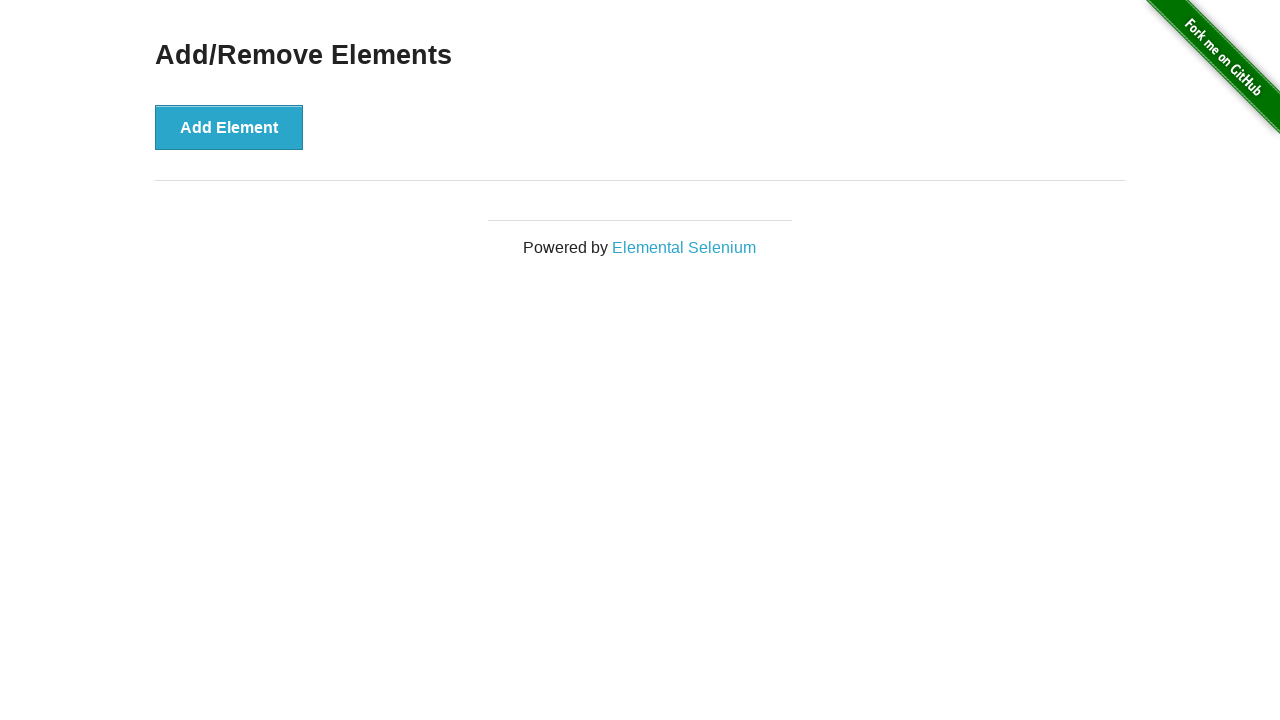

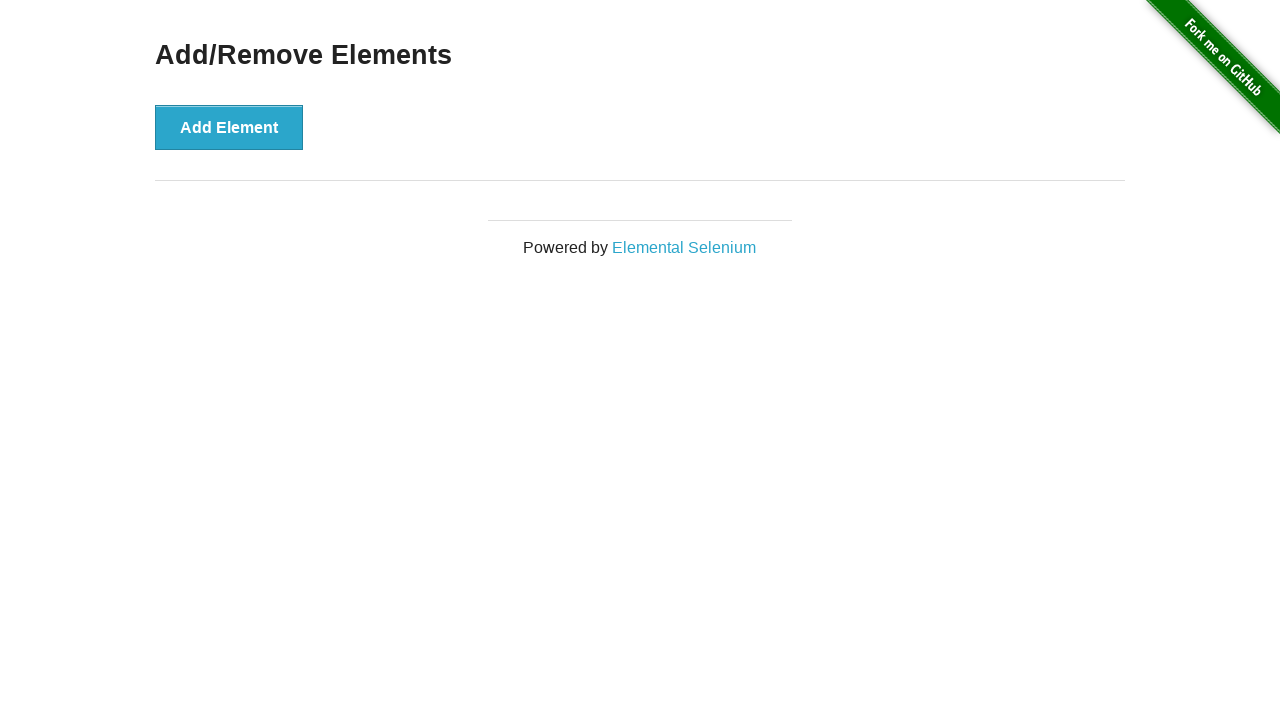